Tests single window handling by clicking "Go to home" button, switching to the new window, verifying it opened, then closing it and switching back to the original window.

Starting URL: https://letcode.in/window

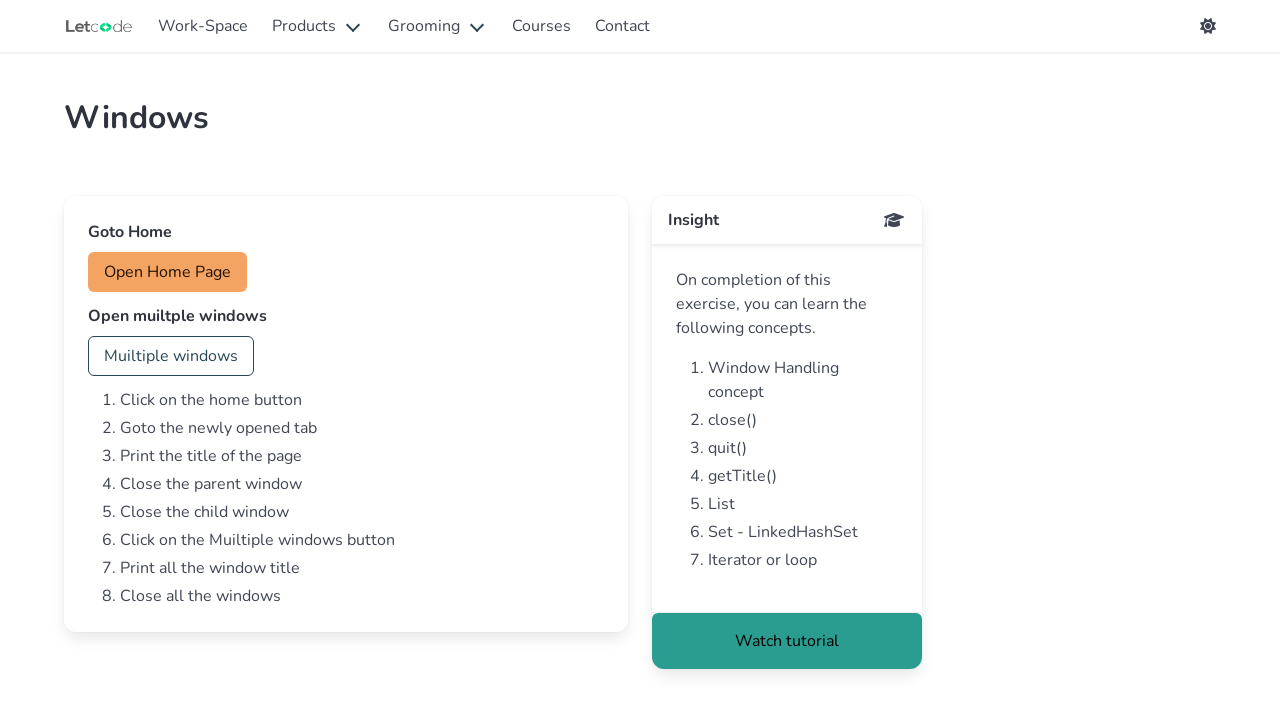

Clicked 'Go to home' button to open new window at (168, 272) on #home
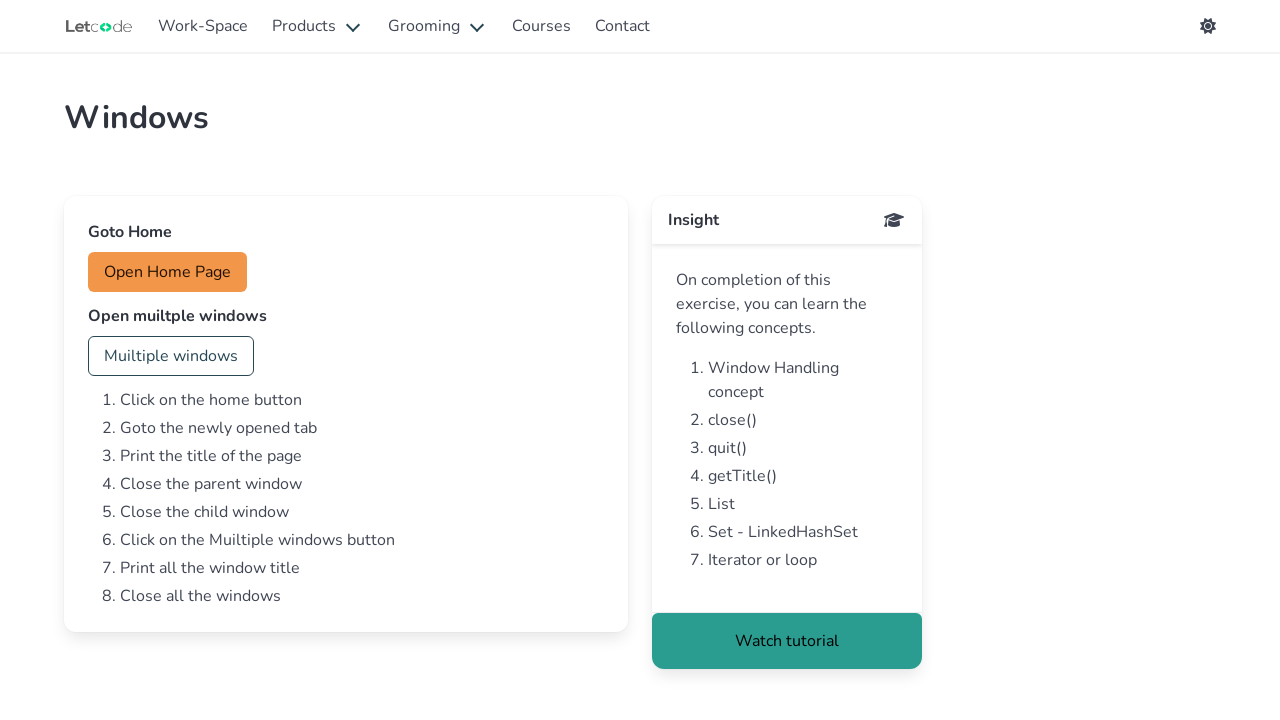

New window opened and captured
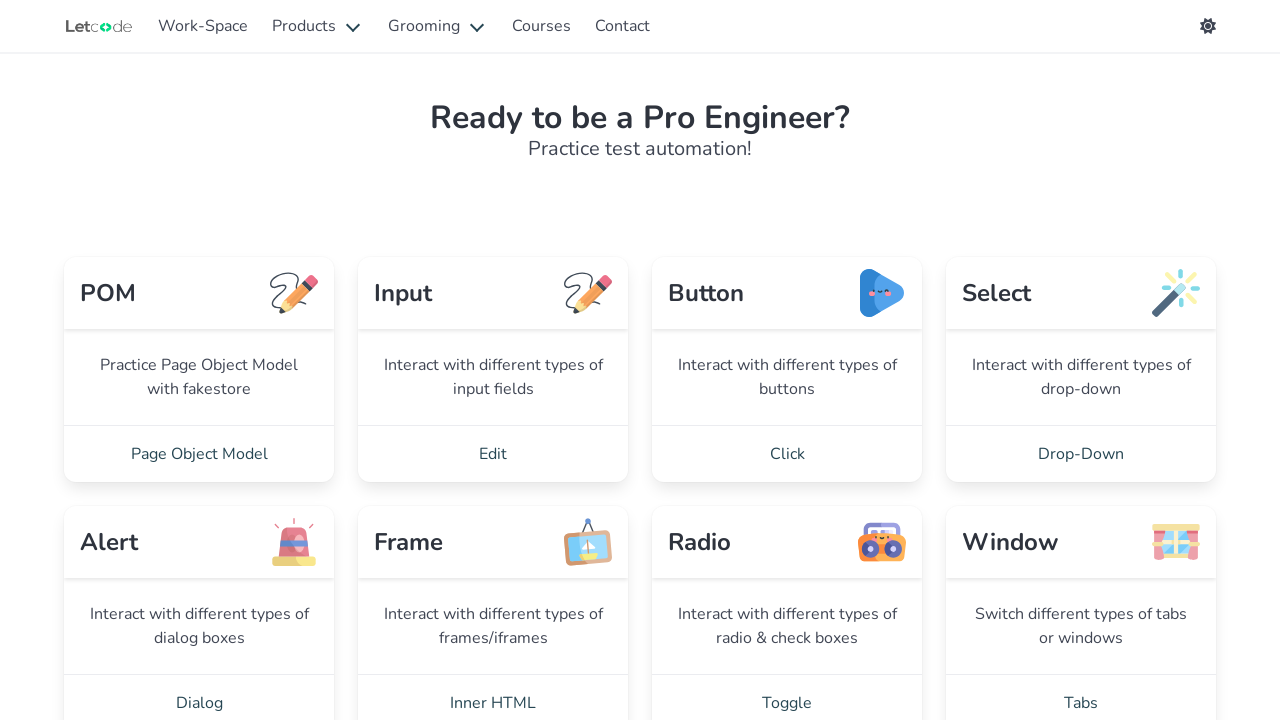

New window page fully loaded
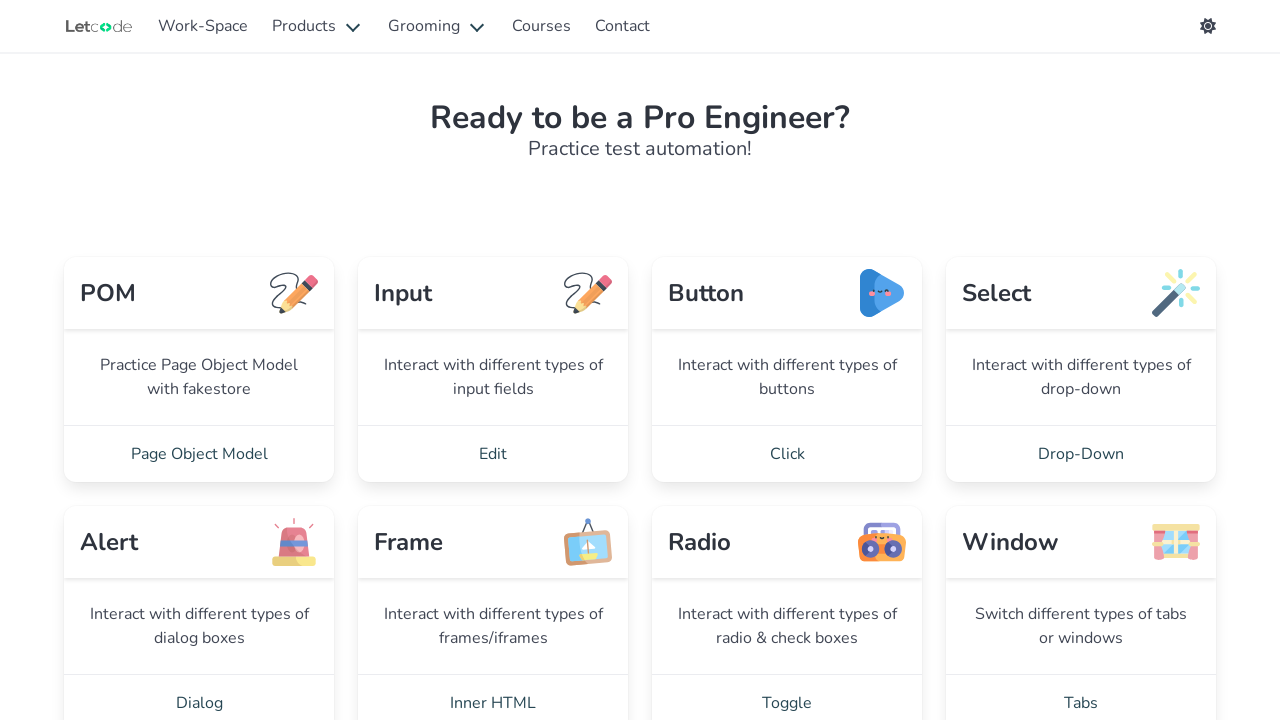

Verified new window URL: https://letcode.in/test
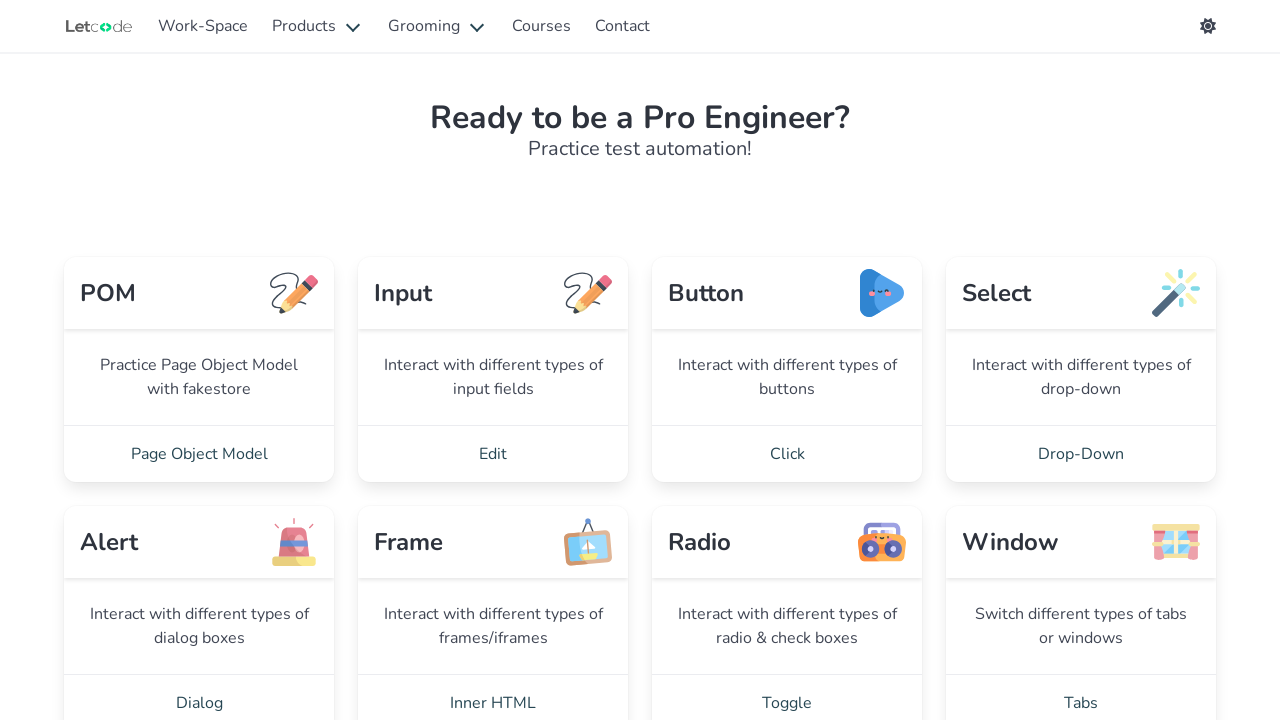

Closed new window
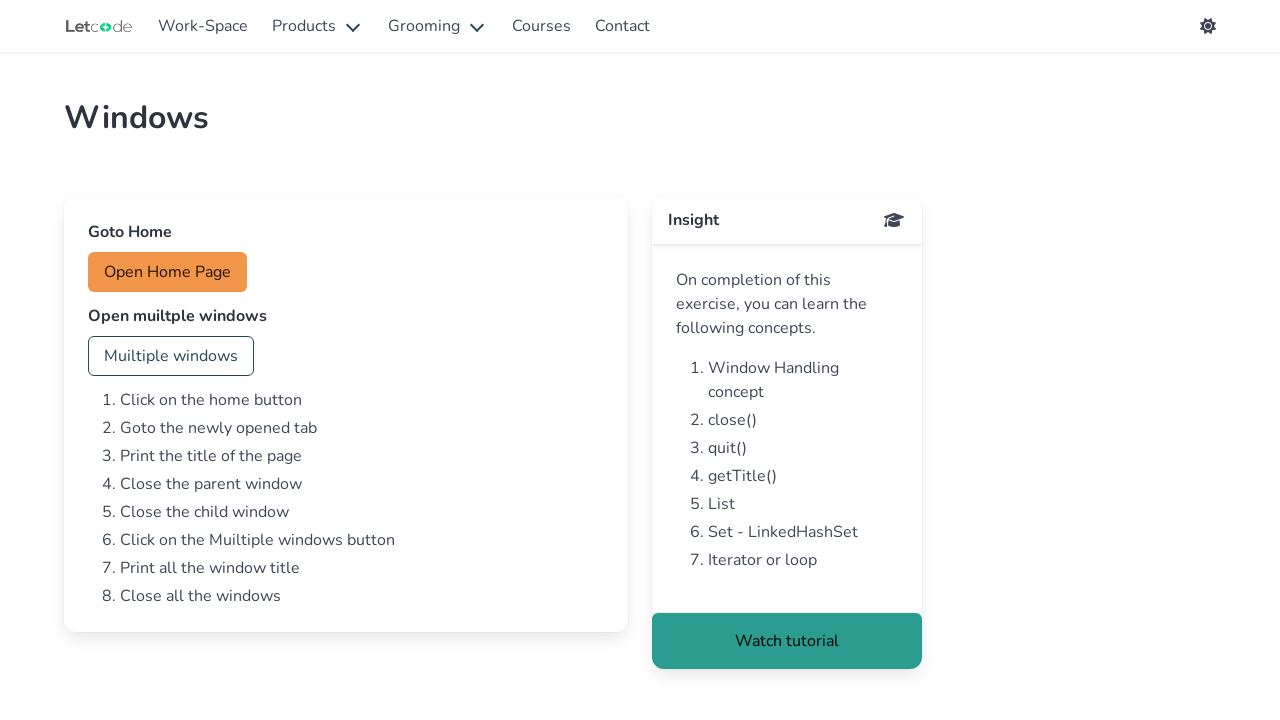

Switched back to original window: https://letcode.in/window
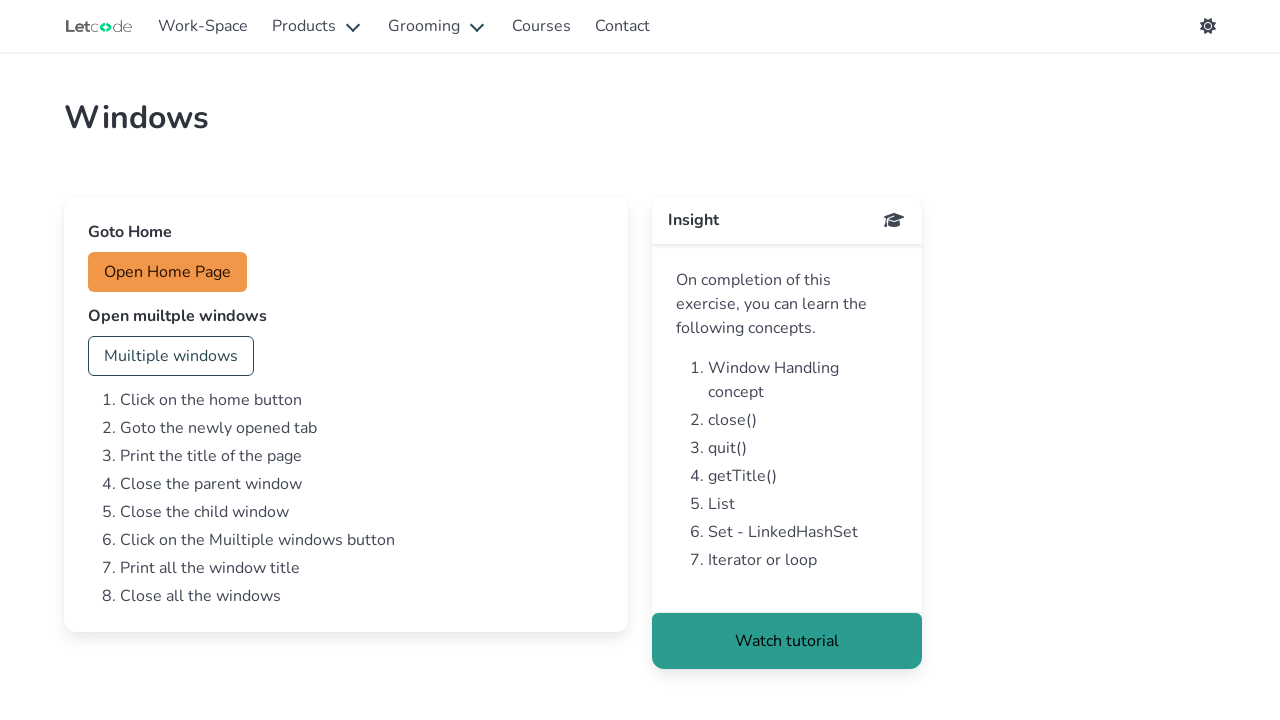

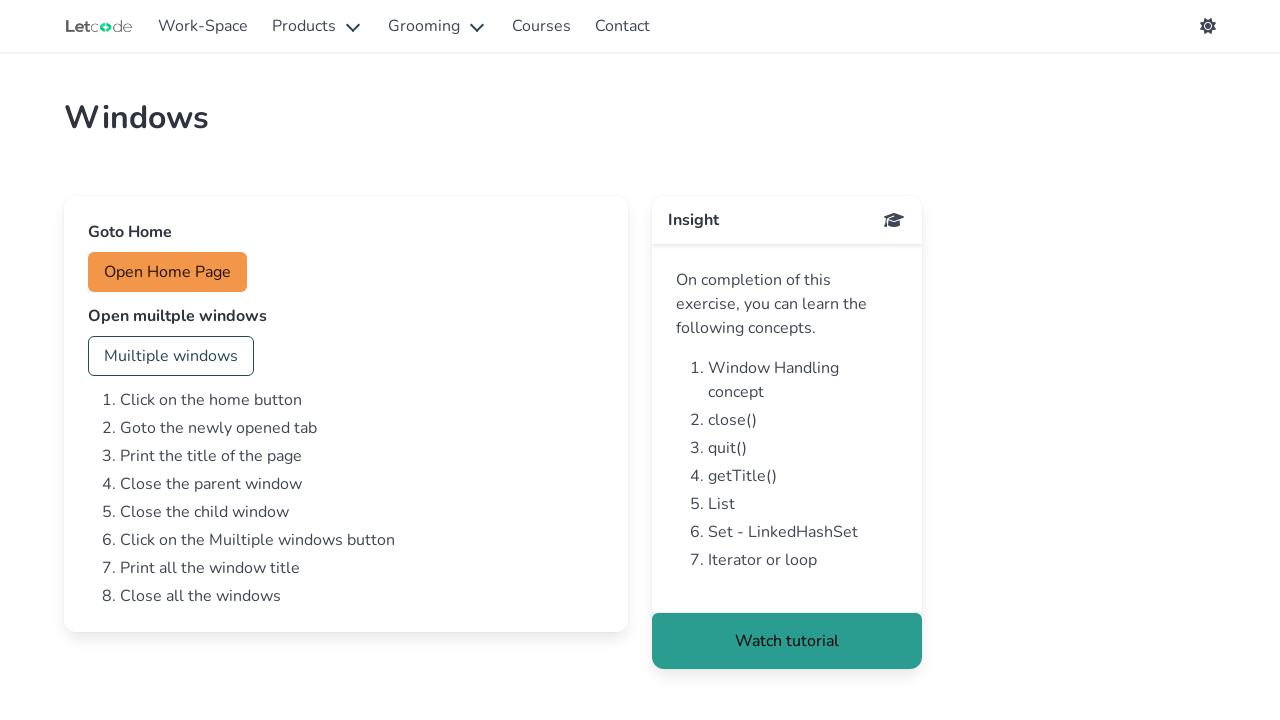